Tests the search functionality by opening search, entering a query, and submitting

Starting URL: https://www.bhaane.com/tops

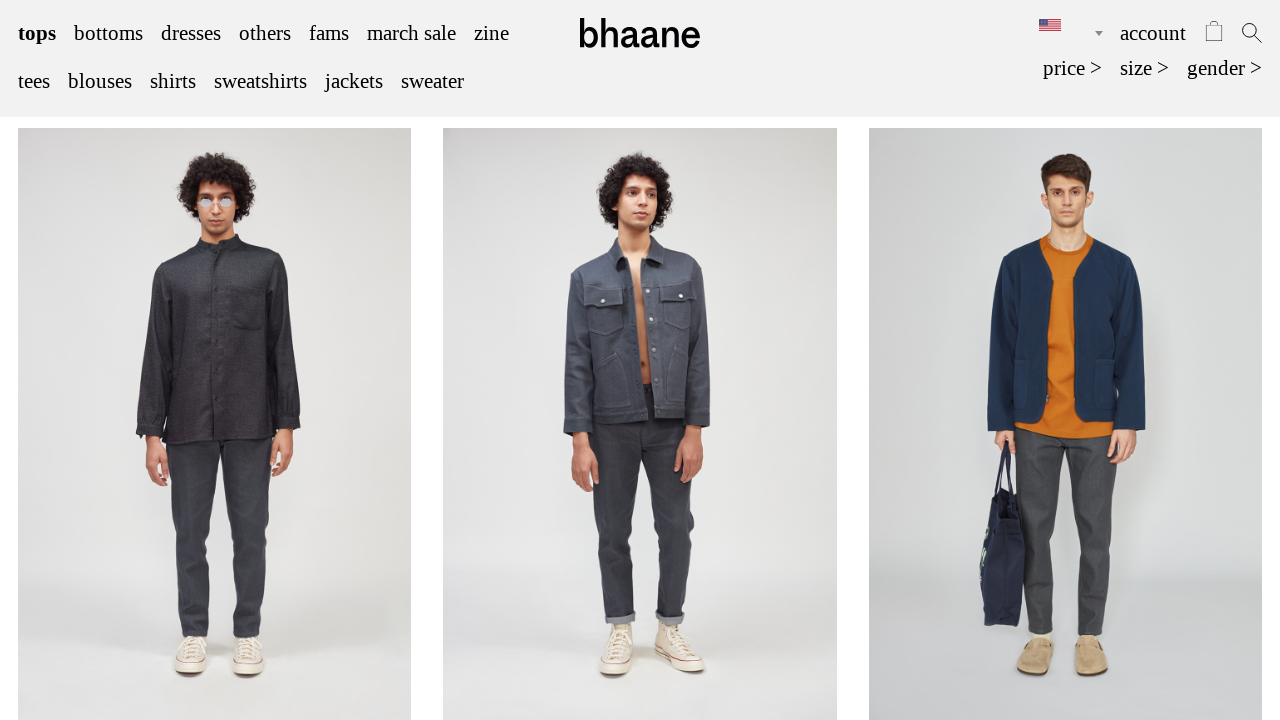

Clicked search icon in header at (1252, 33) on xpath=//header/div[1]/div[1]/div[4]/ul[1]/li[4]/div[1]/img[1]
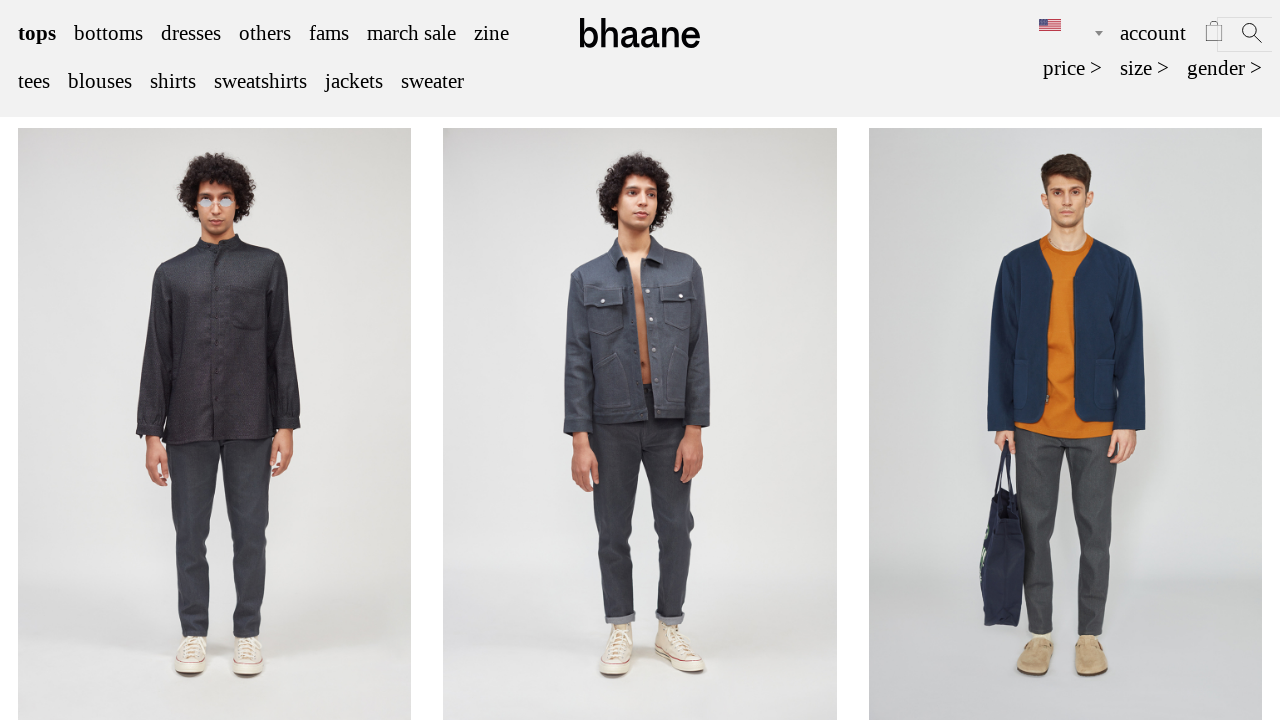

Entered search query 'velha shirt' in search field on input[name='q']
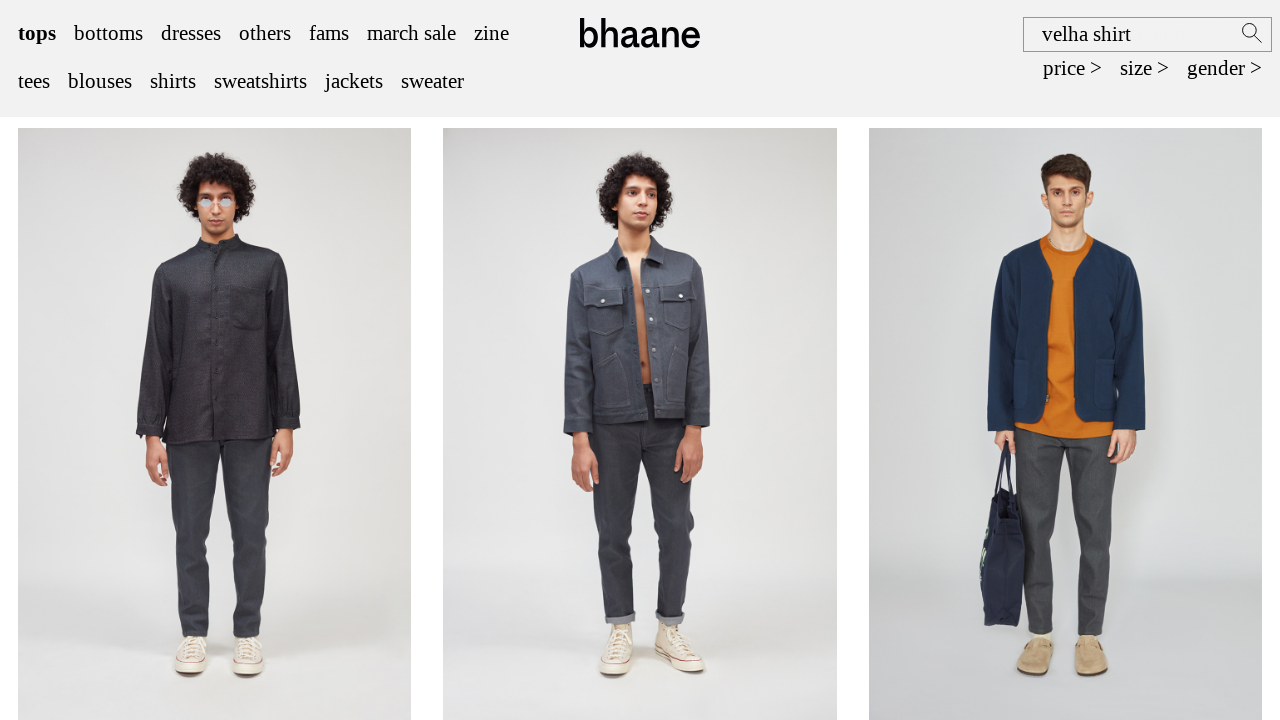

Submitted search query by pressing Enter on input[name='q']
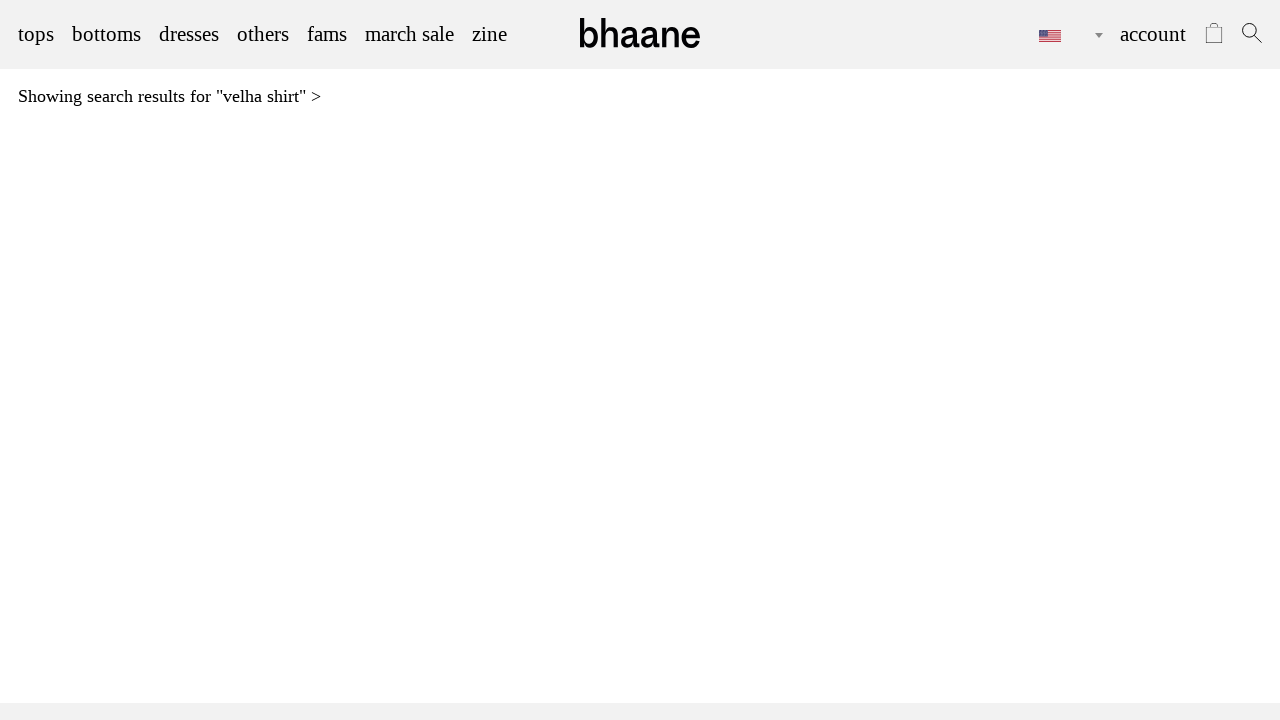

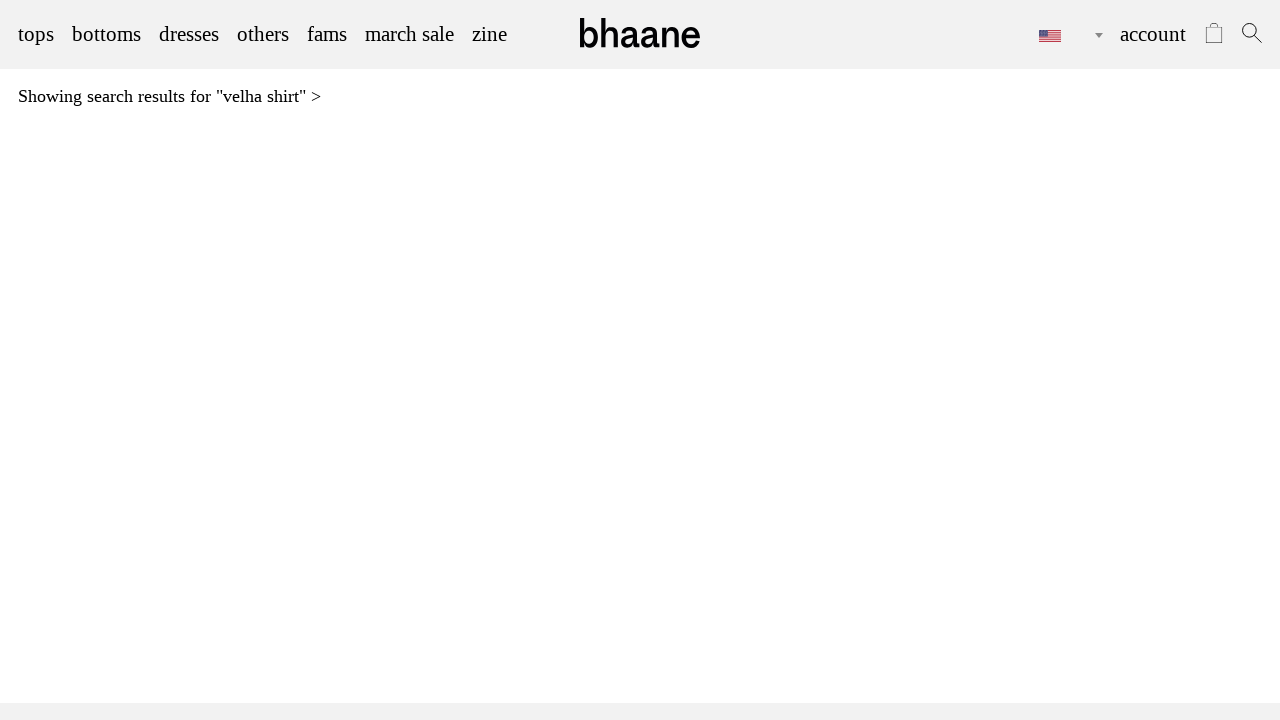